Tests keyboard shortcuts functionality on a registration form by entering a first name, copying it using Ctrl+C, and pasting it into the last name field using Ctrl+V

Starting URL: http://demo.automationtesting.in/Register.html

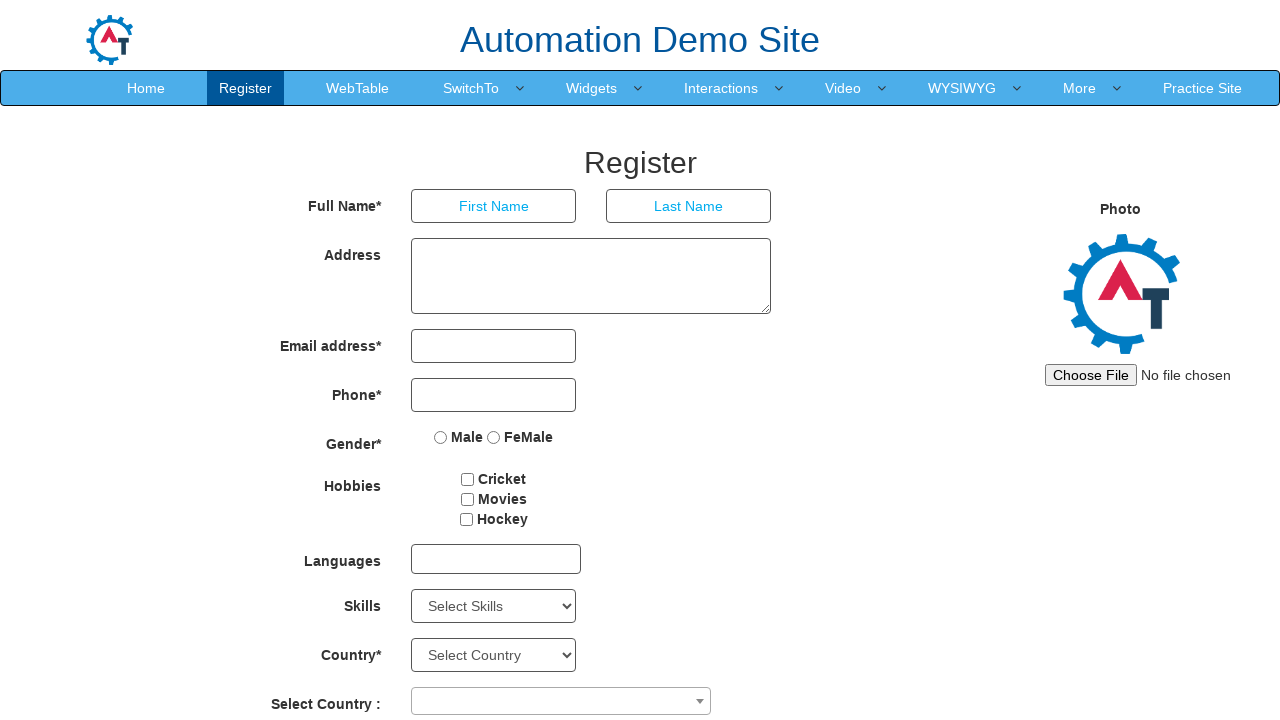

Clicked on first name field at (494, 206) on xpath=//input[@placeholder='First Name']
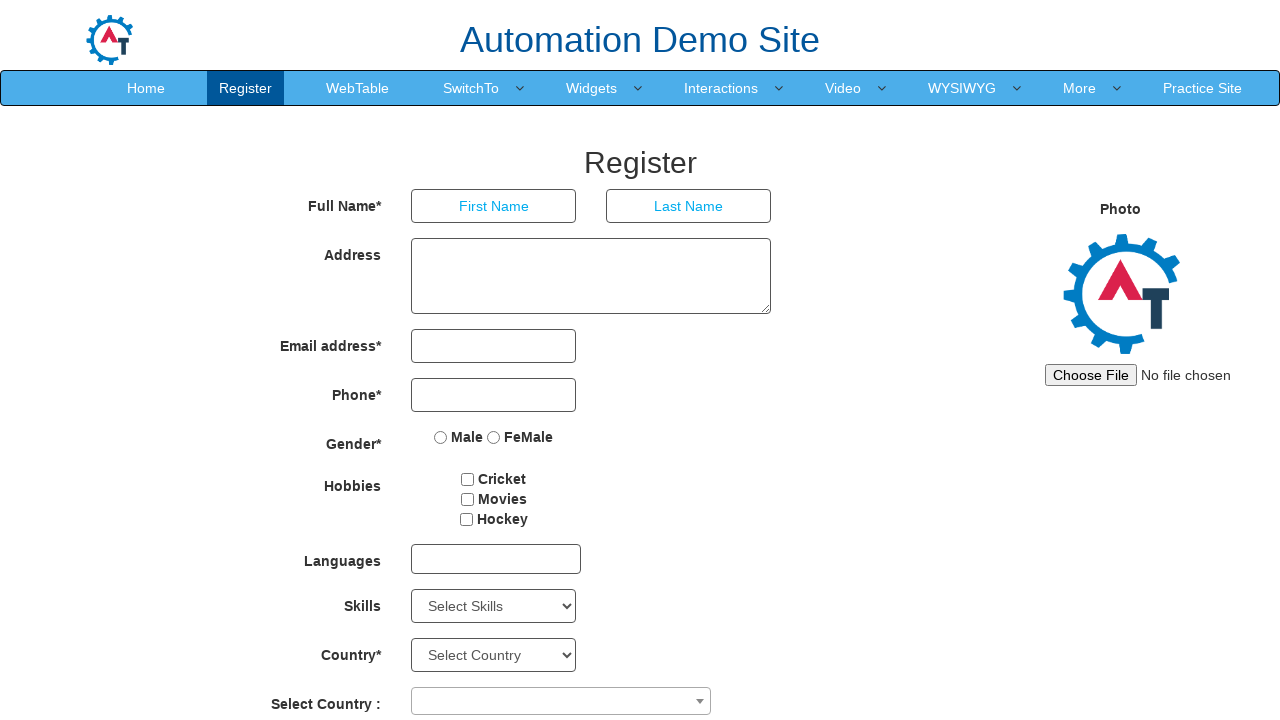

Cleared first name field on xpath=//input[@placeholder='First Name']
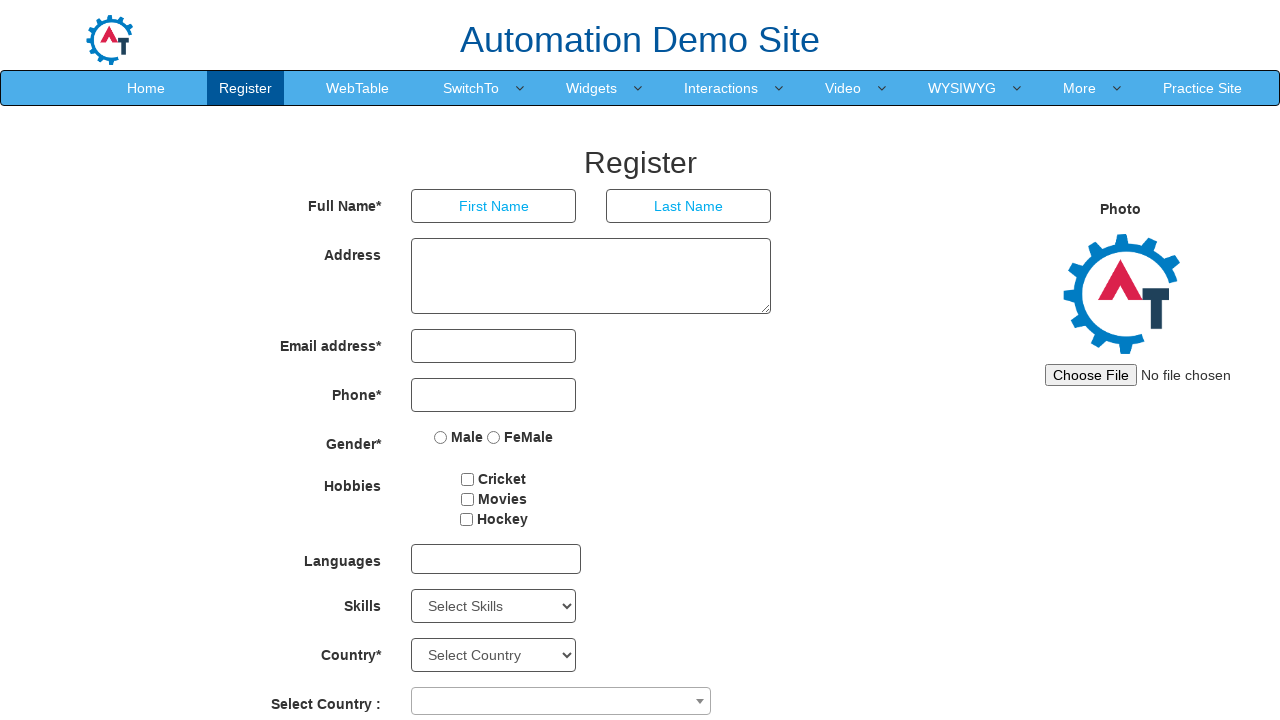

Entered 'Merlin' in first name field on xpath=//input[@placeholder='First Name']
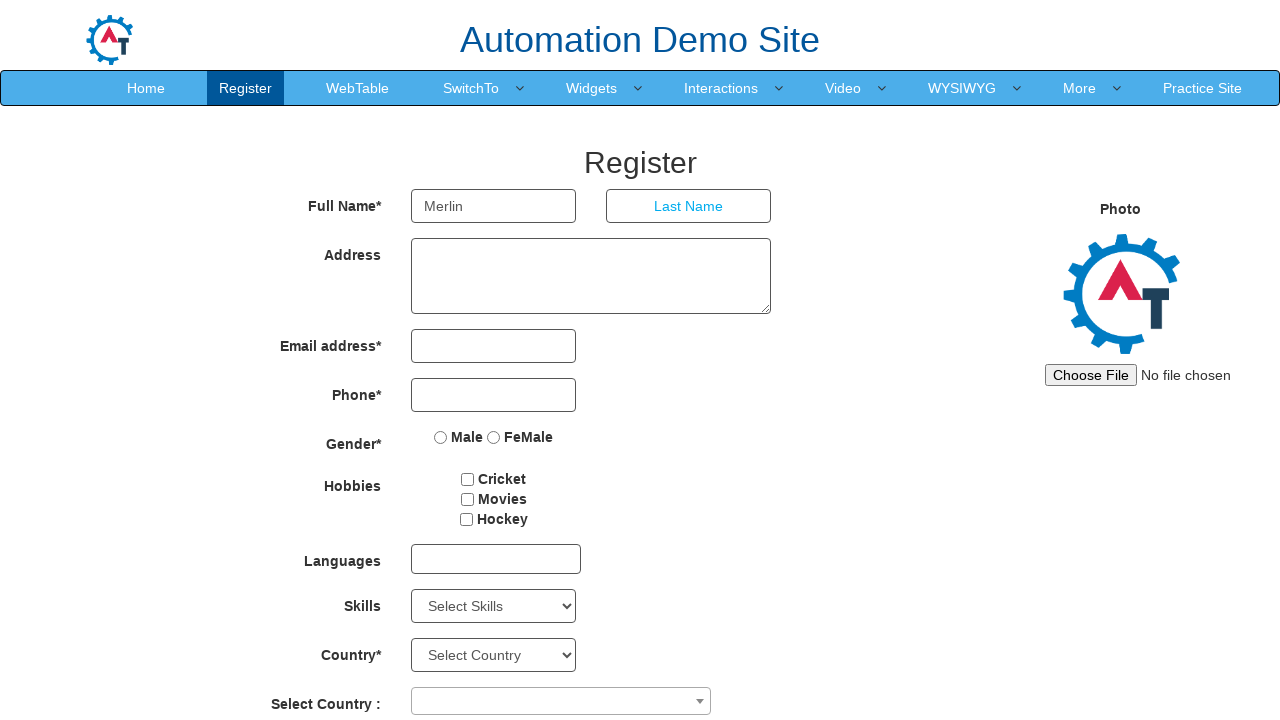

Selected all text in first name field using Ctrl+A on xpath=//input[@placeholder='First Name']
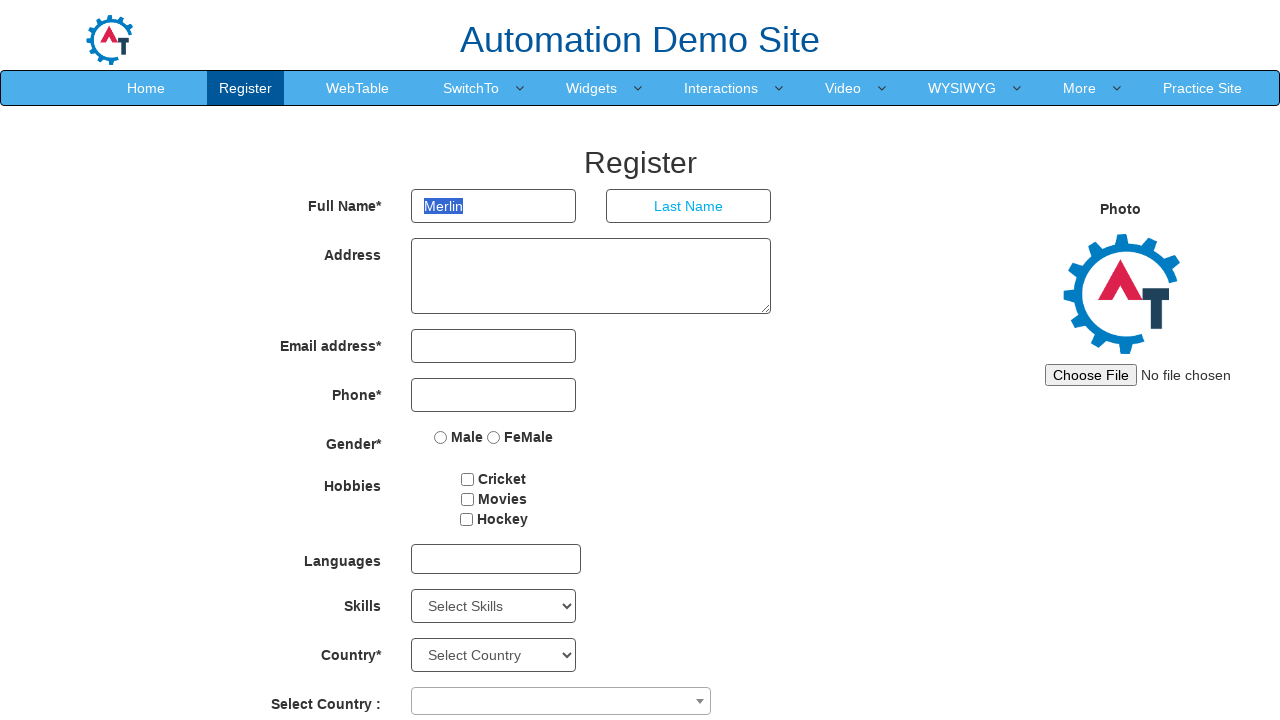

Copied first name text using Ctrl+C on xpath=//input[@placeholder='First Name']
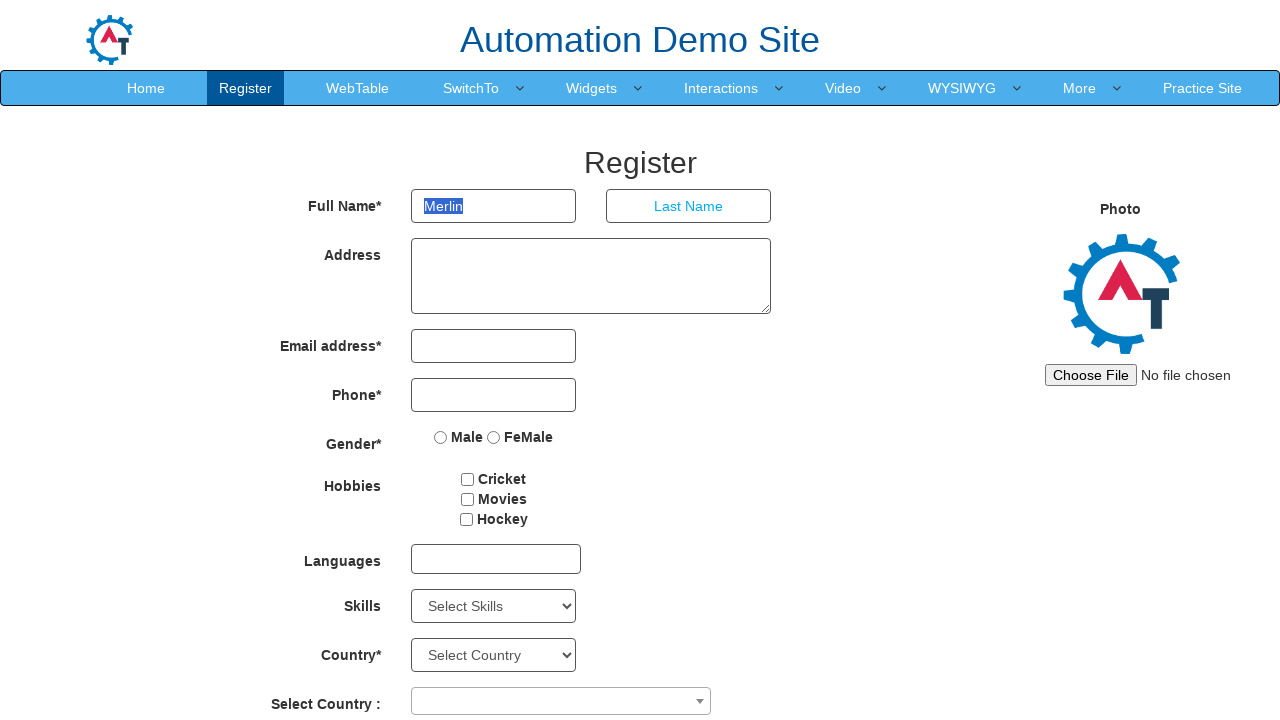

Pressed Tab to move to last name field on xpath=//input[@placeholder='First Name']
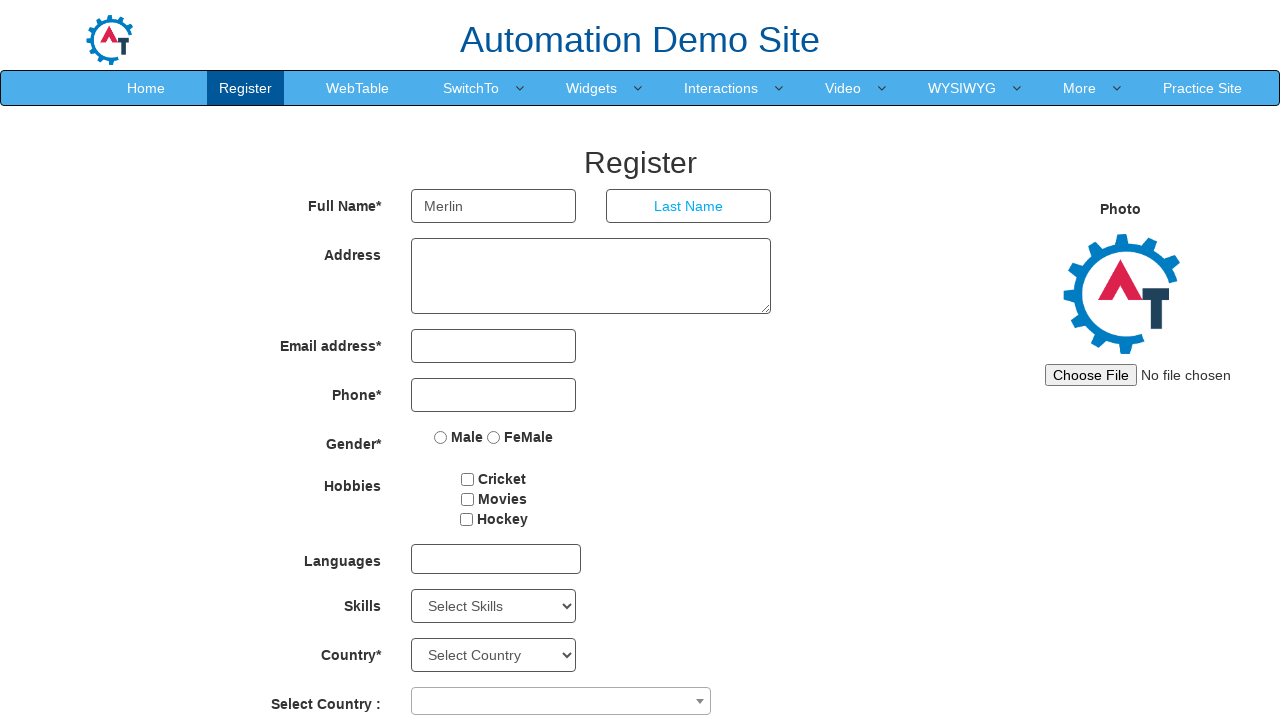

Pasted copied text into last name field using Ctrl+V on xpath=//input[@placeholder='Last Name']
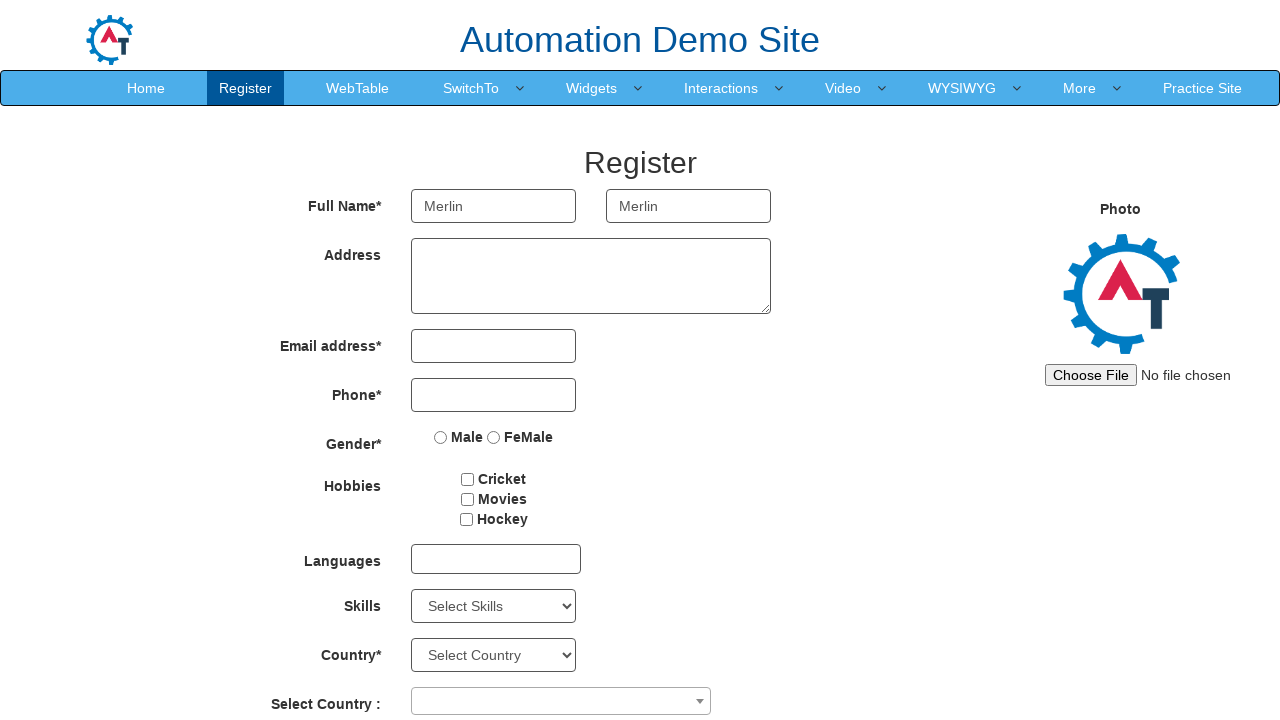

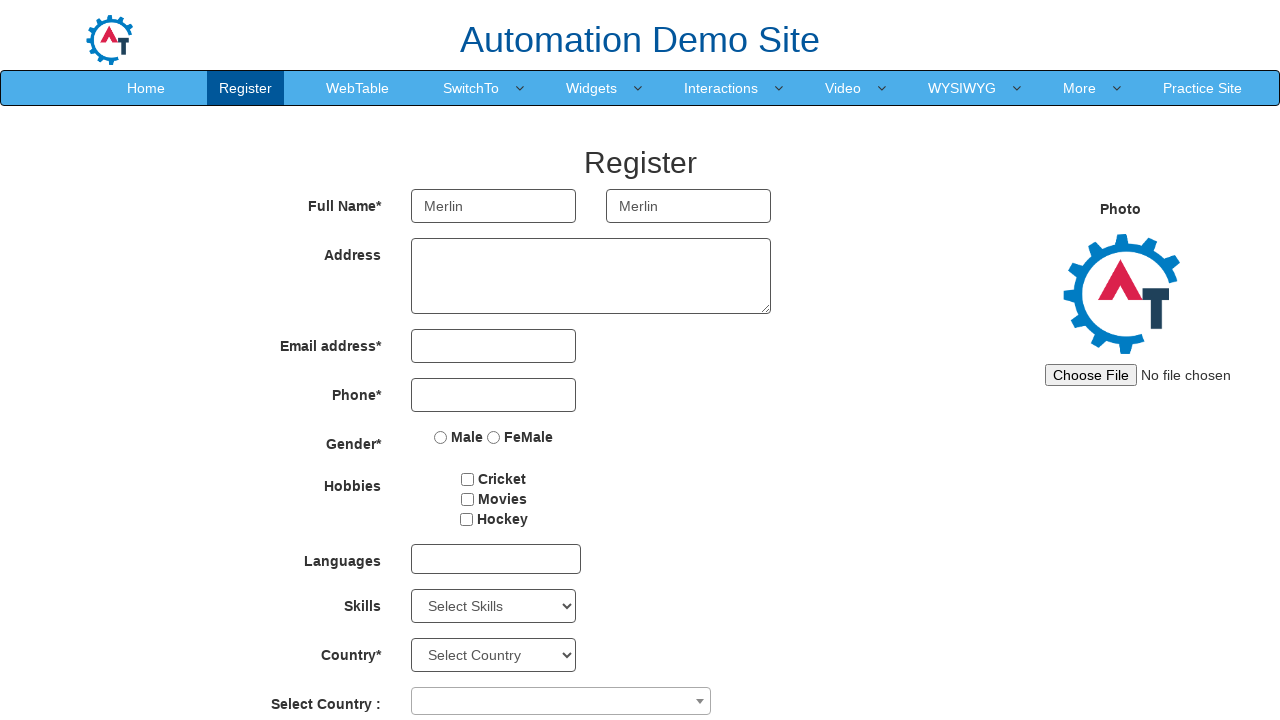